Navigates to an anime episode page on aniworld.to

Starting URL: https://aniworld.to/anime/stream/kurokos-basketball/staffel-1/episode-1

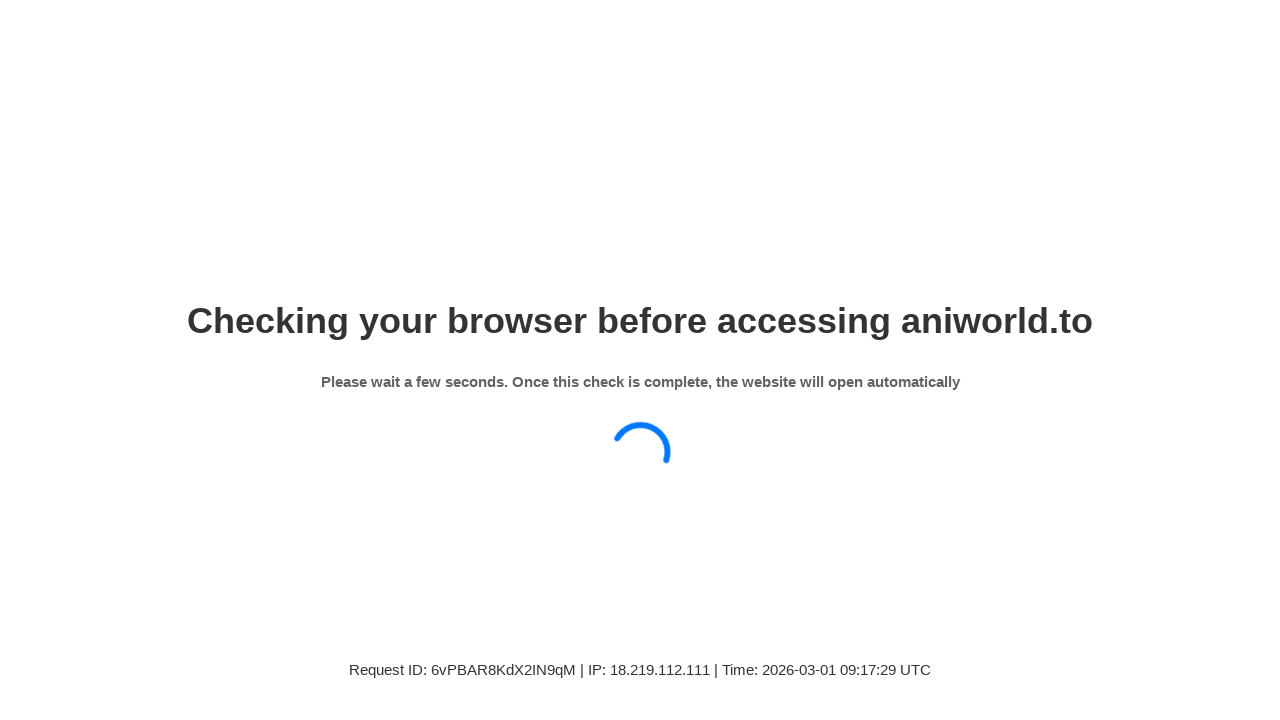

Waited for page to load (domcontentloaded) on Kurokos Basketball episode 1
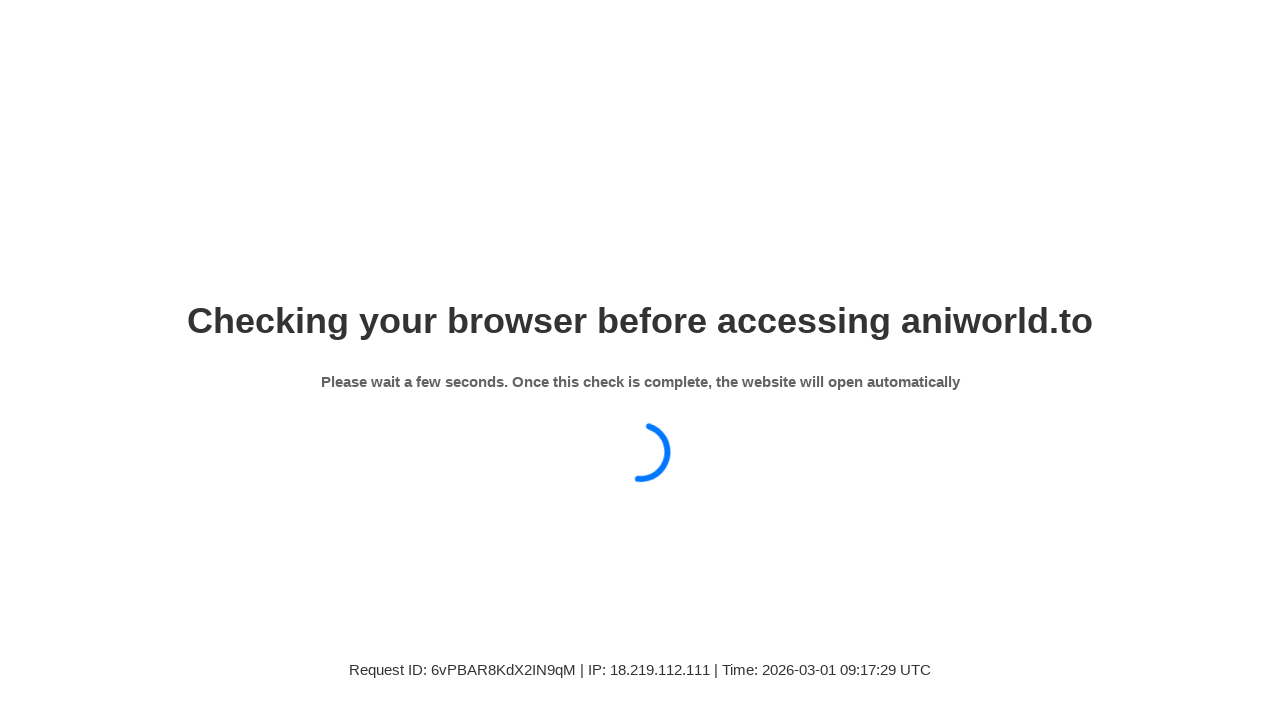

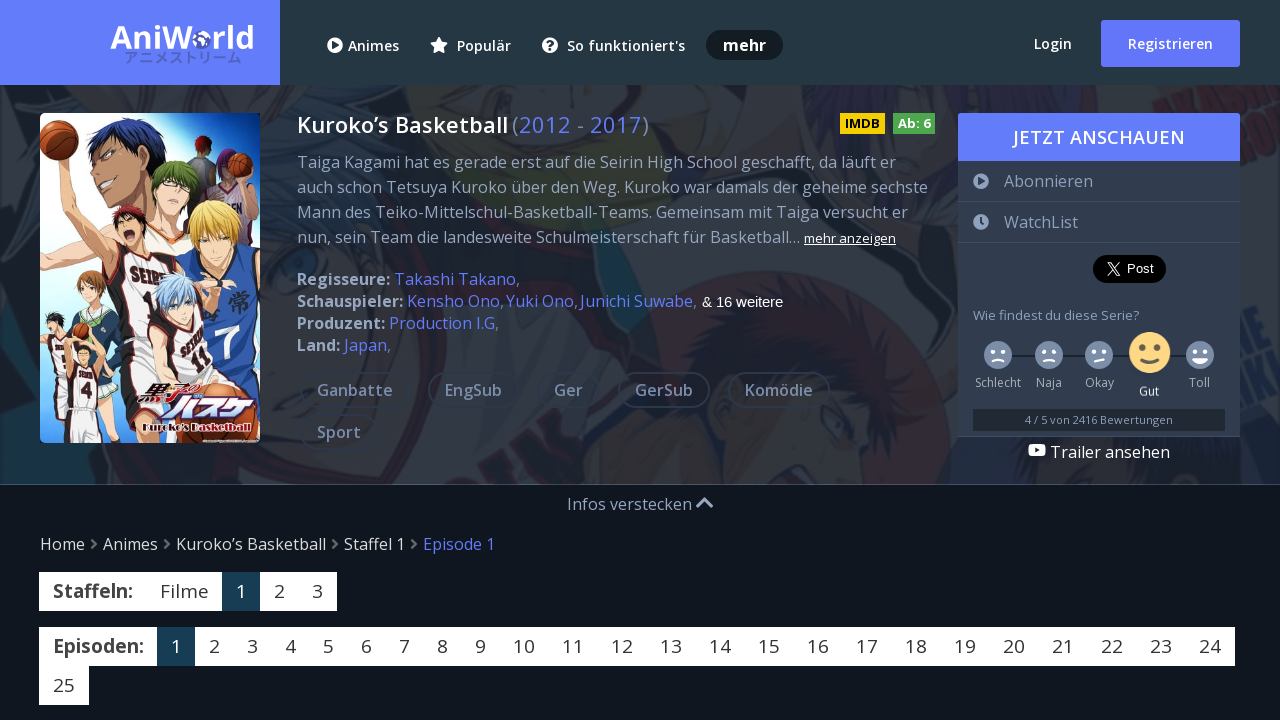